Tests iframe handling by switching to a frame and entering text into an input field within the frame

Starting URL: https://demo.automationtesting.in/Frames.html

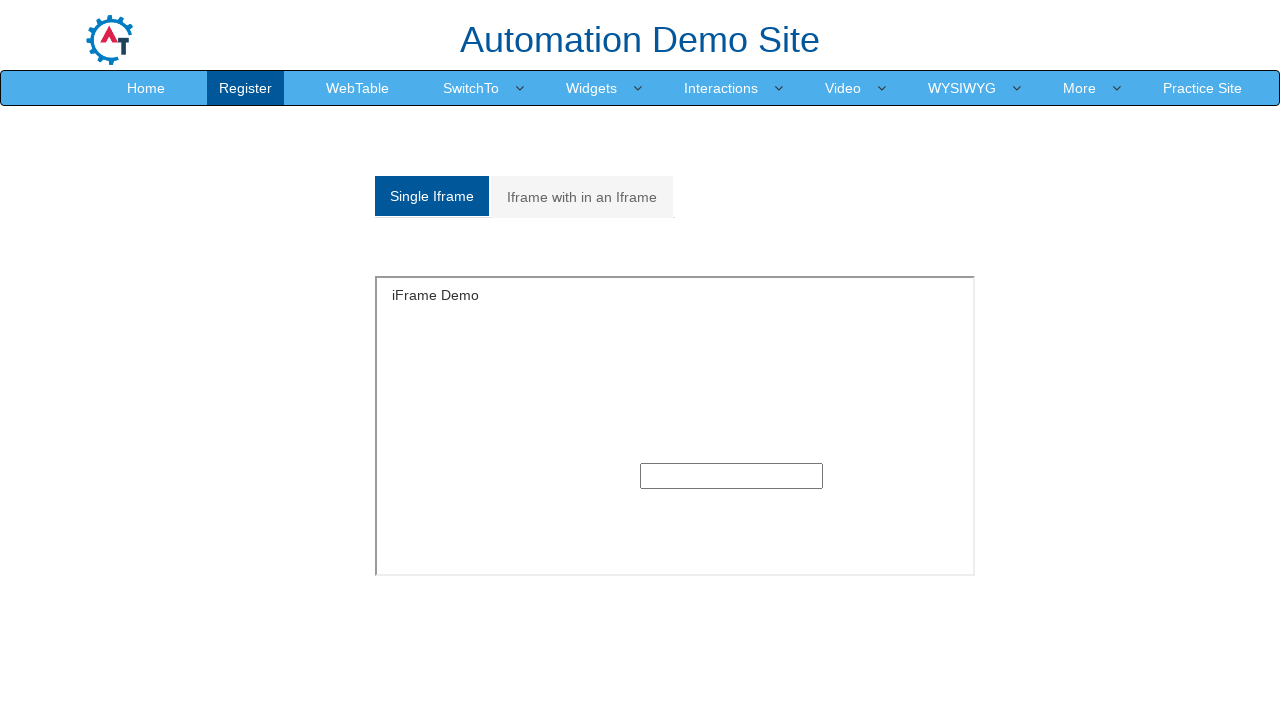

Located the first iframe on the page
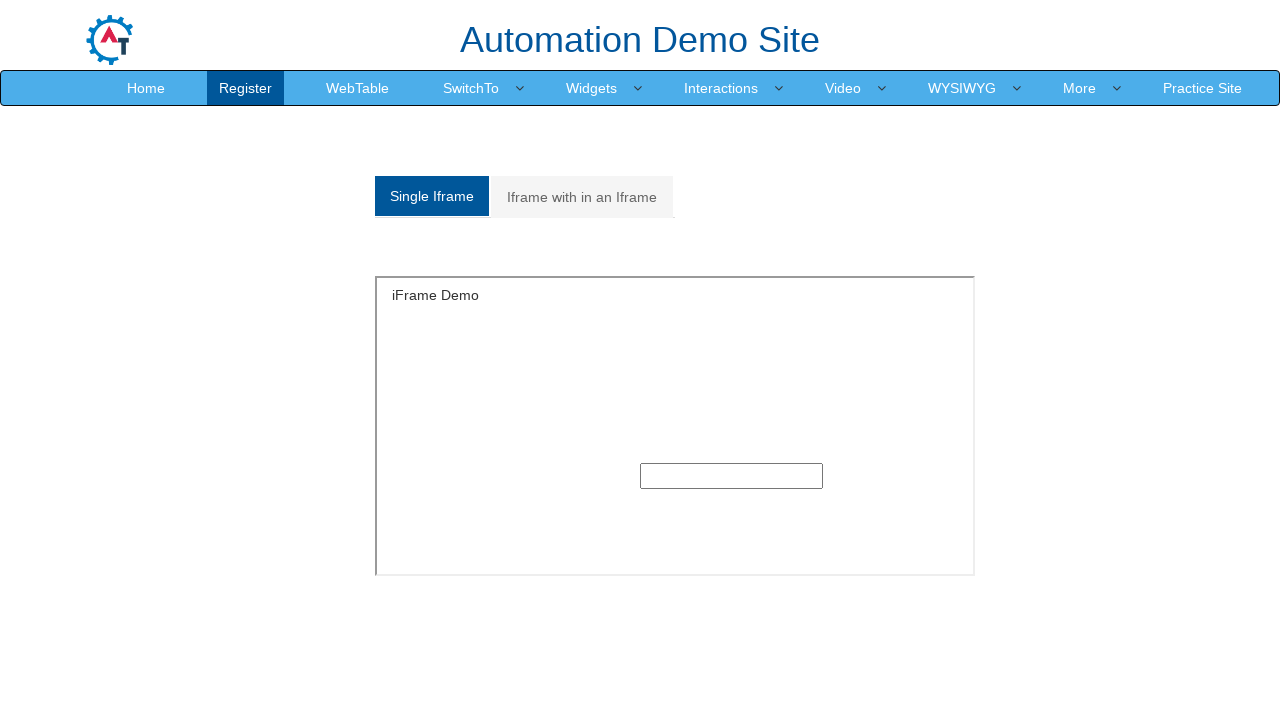

Filled text input field within iframe with 'Hi!!!!!' on iframe >> nth=0 >> internal:control=enter-frame >> input[type='text']
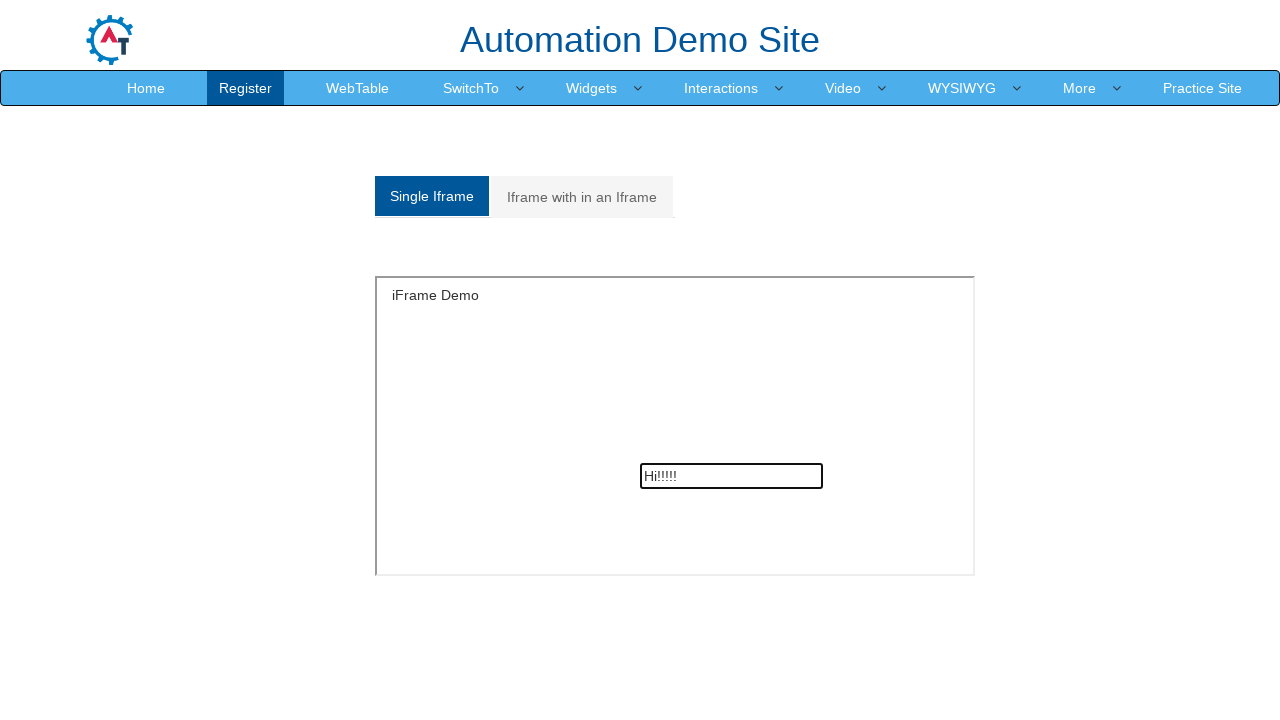

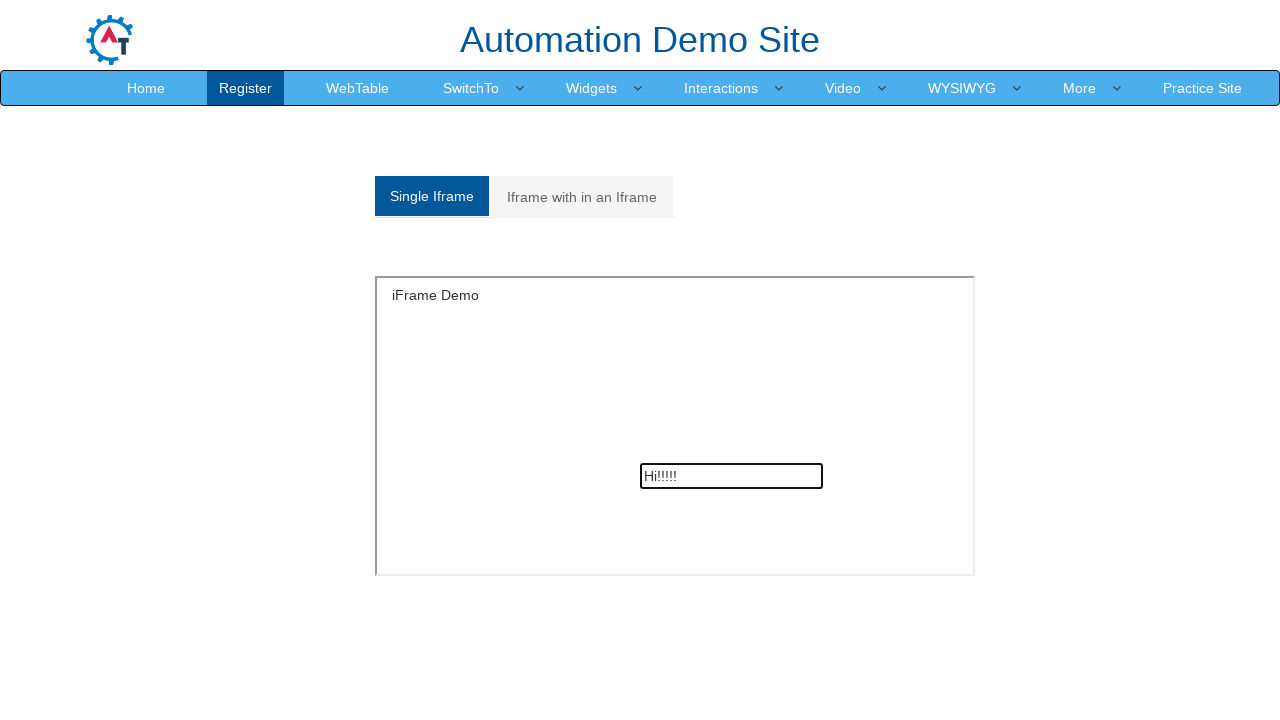